Simple test that navigates to the OTUS.ru website (a Russian online education platform) and verifies the page loads successfully.

Starting URL: https://otus.ru/

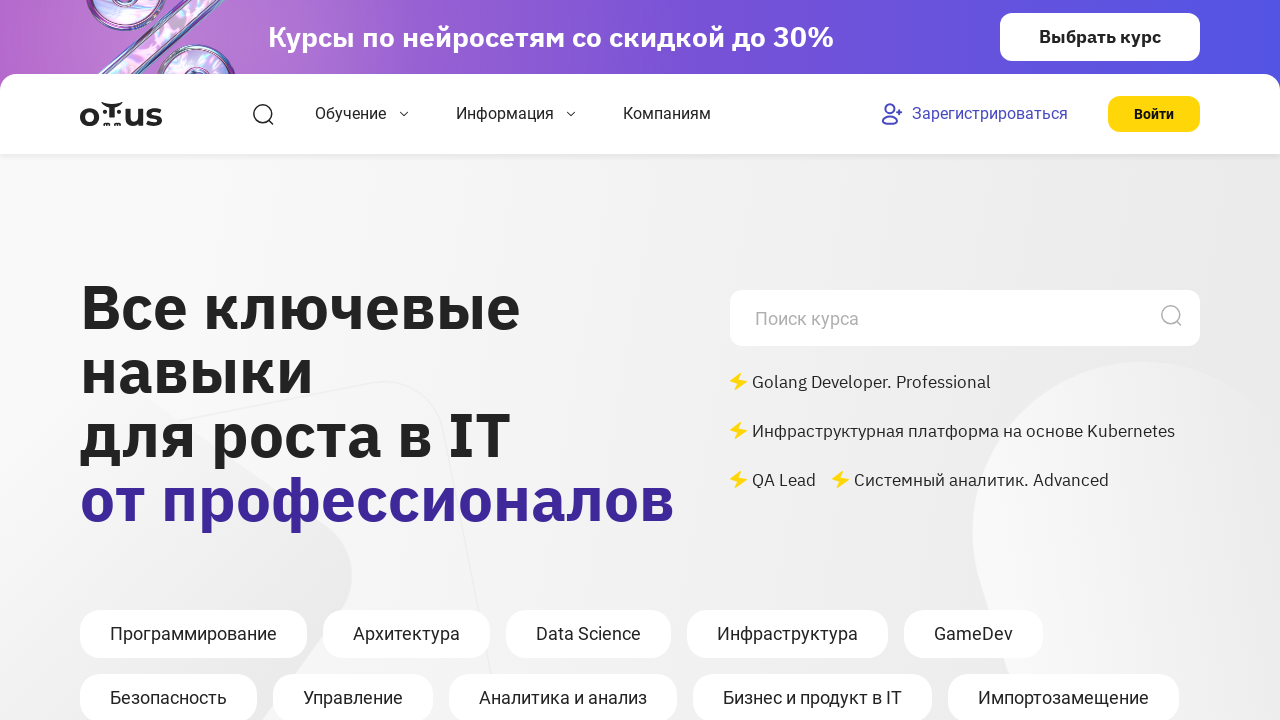

Waited for page DOM to load on OTUS.ru
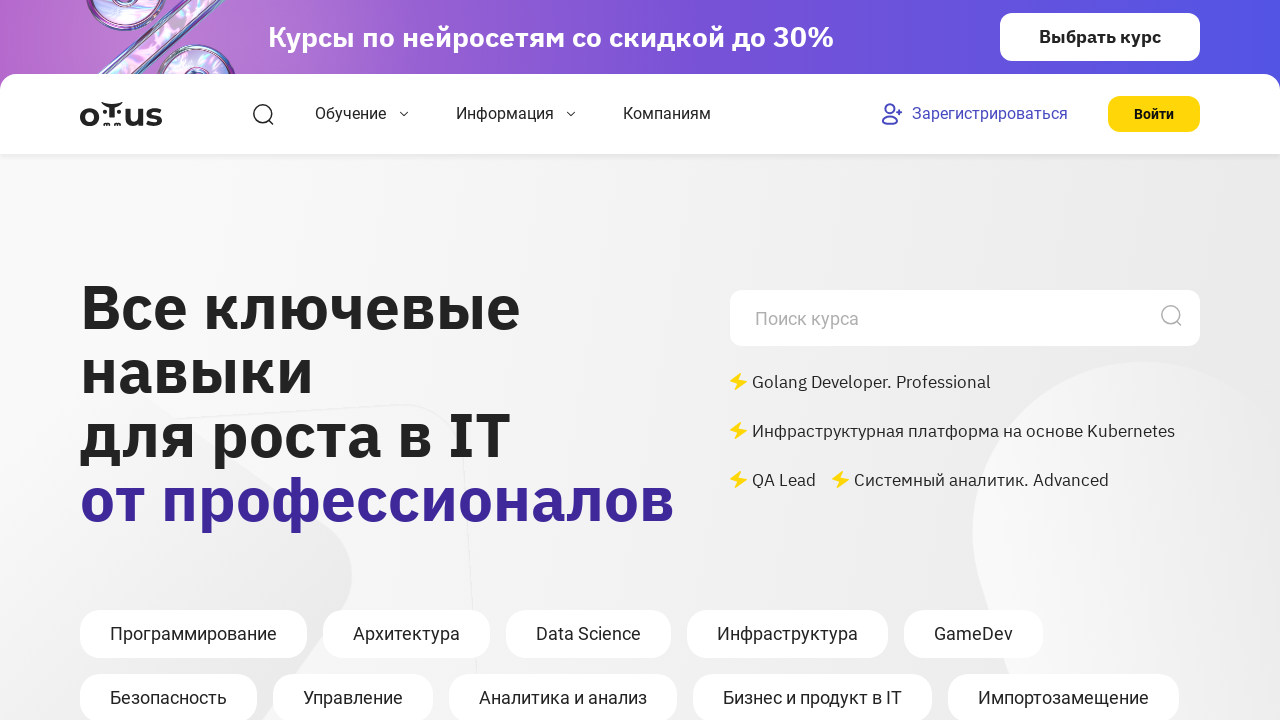

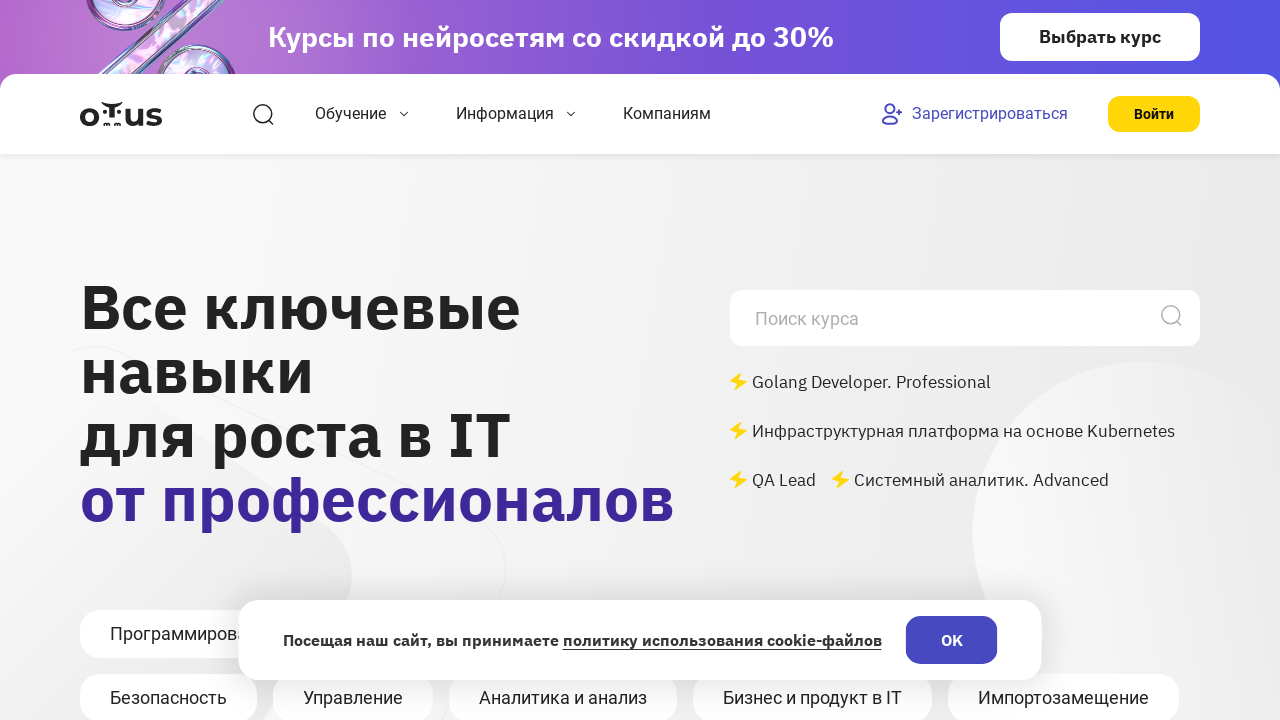